Tests the password text box by entering a password value.

Starting URL: https://www.sketch.com/signup

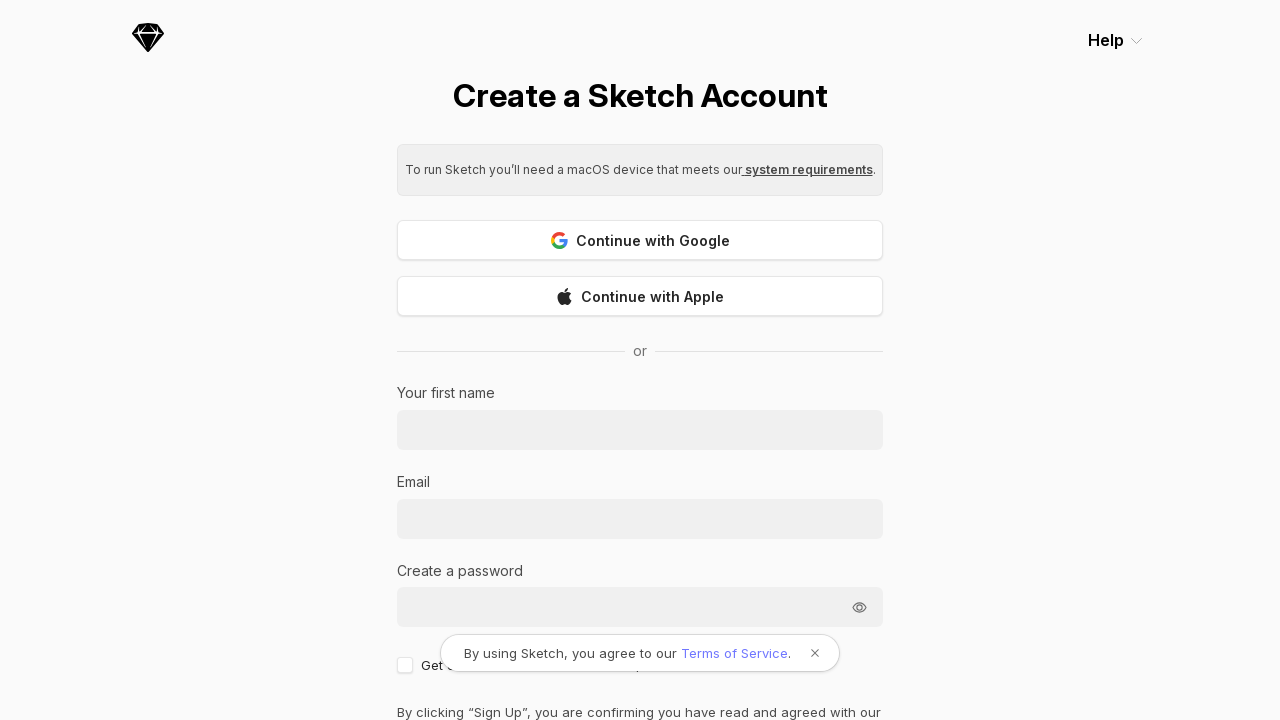

Password input field loaded on signup page
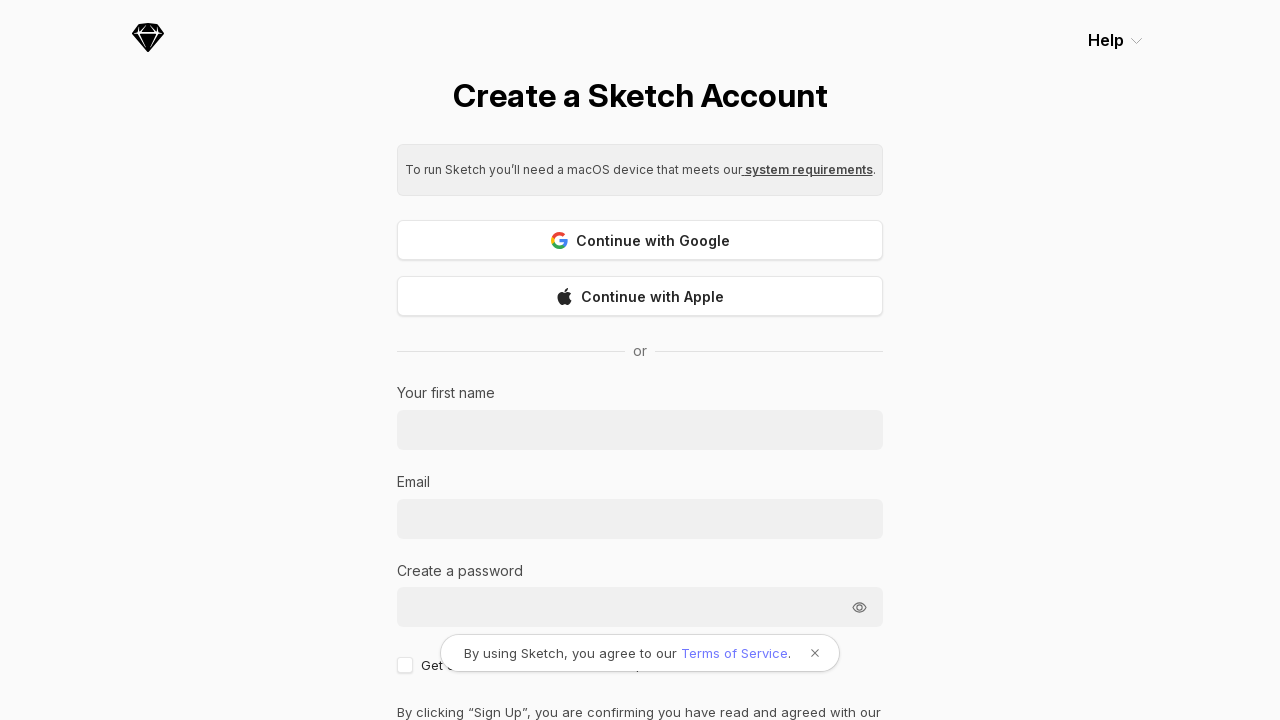

Entered password value 'TestPass2024!' into password field on input[type='password']
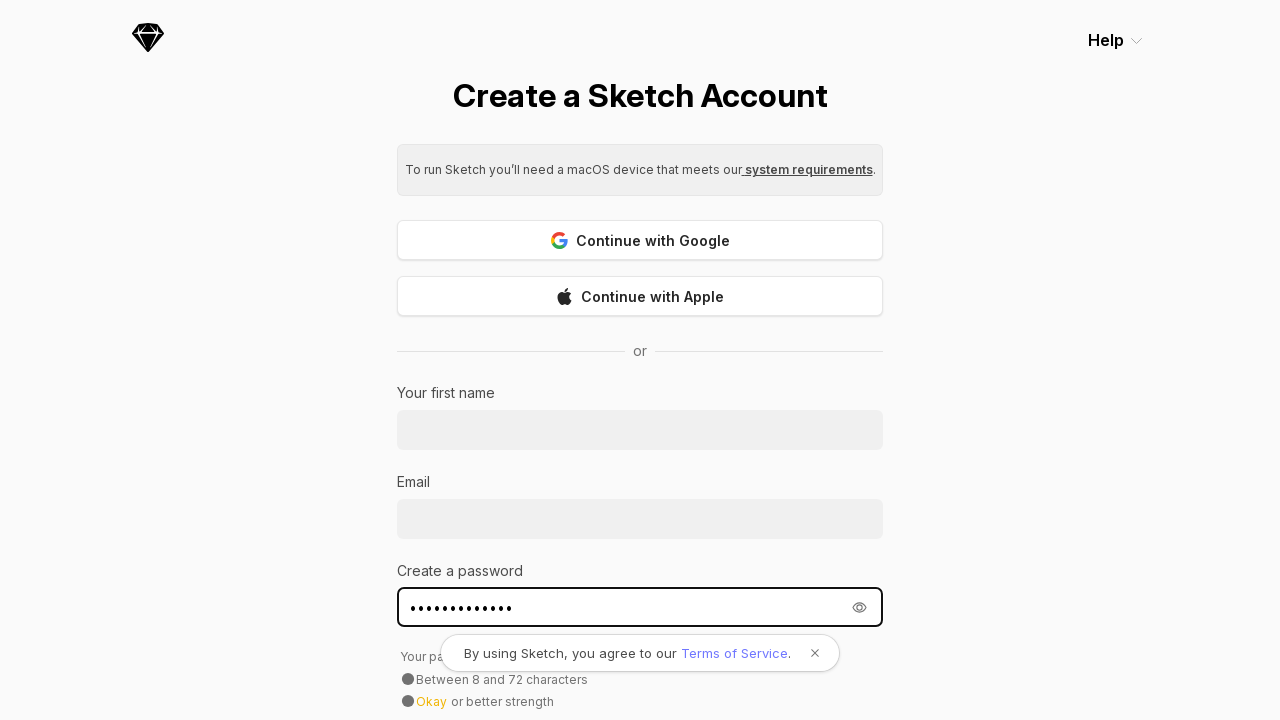

Verified password value matches entered text 'TestPass2024!'
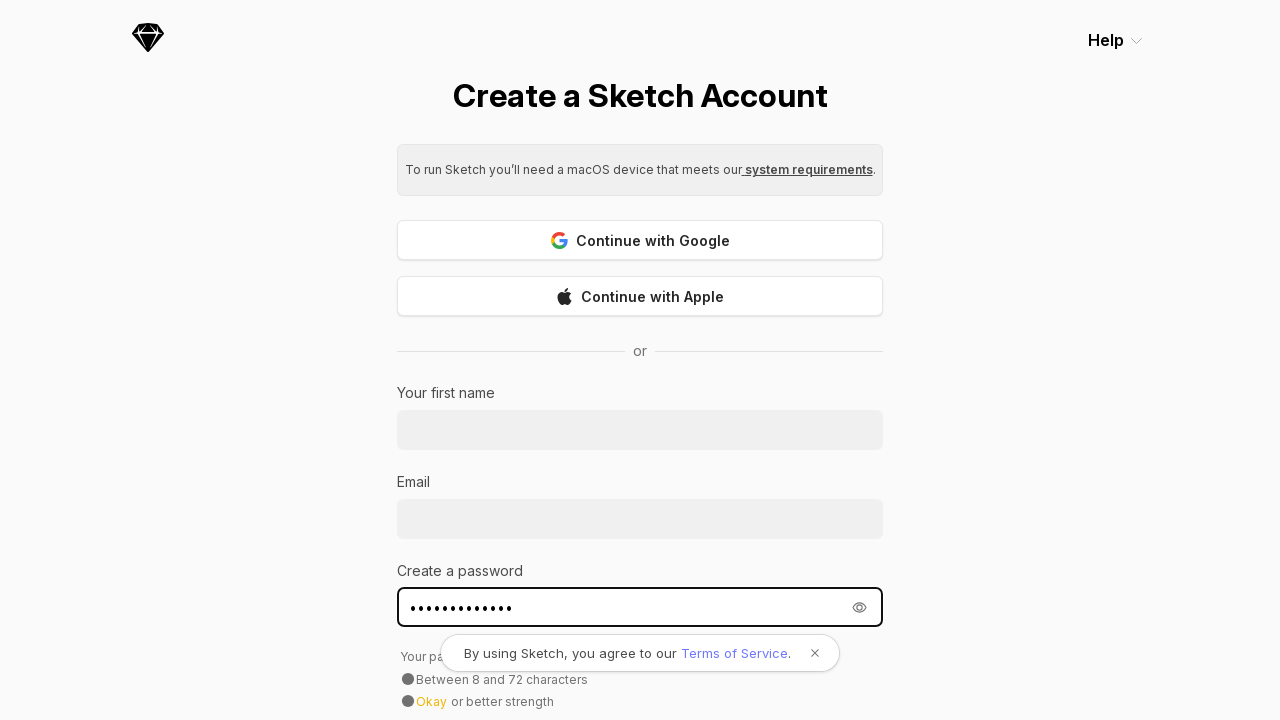

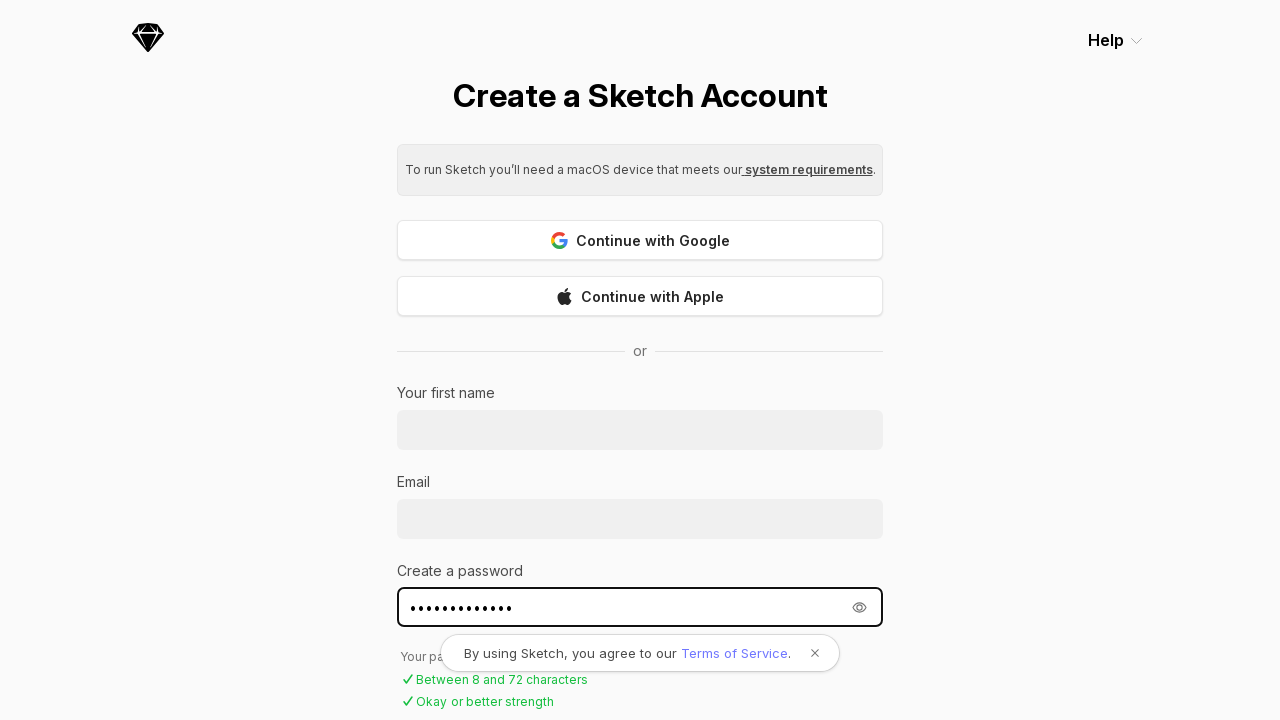